Navigates to the DemoQA automation practice form page and verifies that the firstName input field exists

Starting URL: https://demoqa.com/automation-practice-form

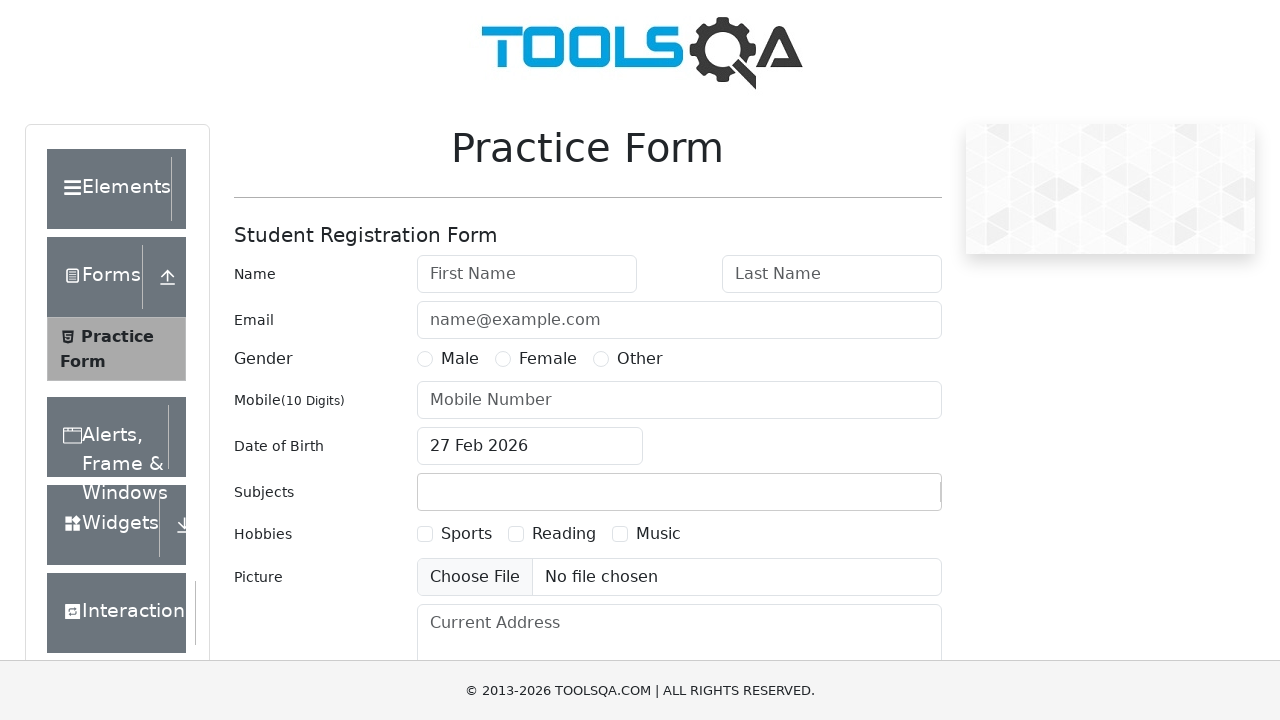

Navigated to DemoQA automation practice form page
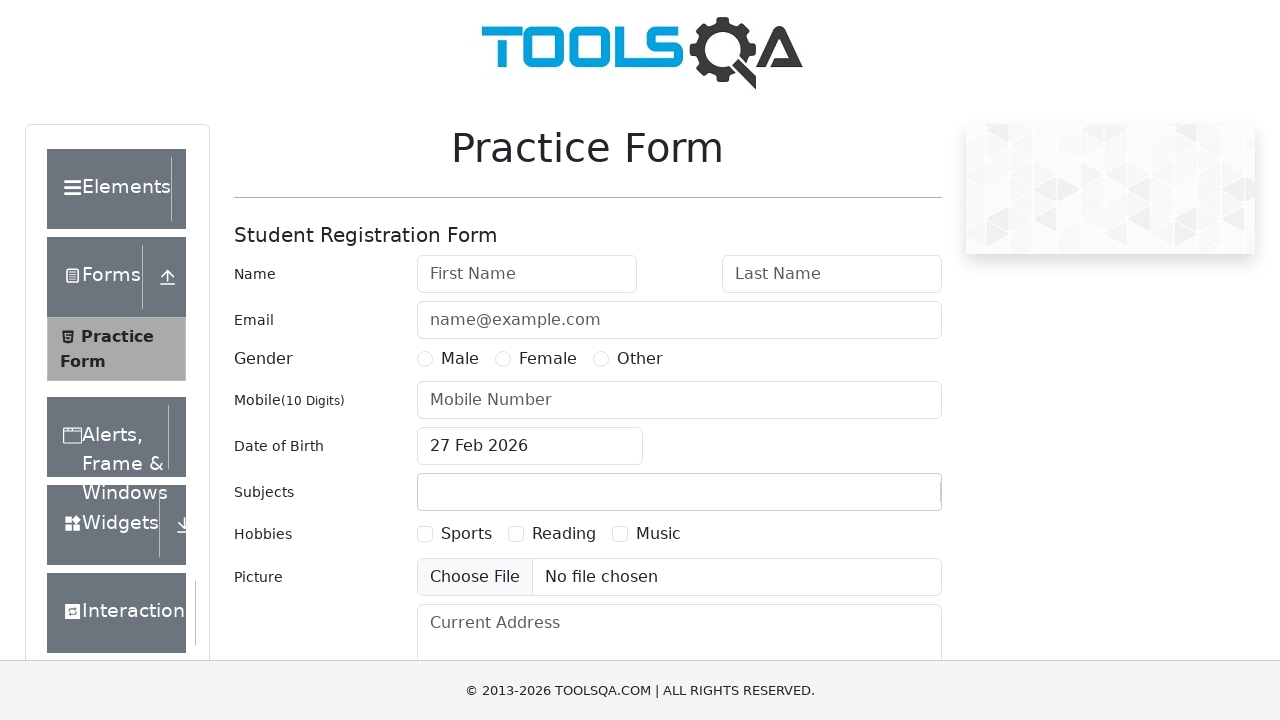

Waited for firstName input field to be visible
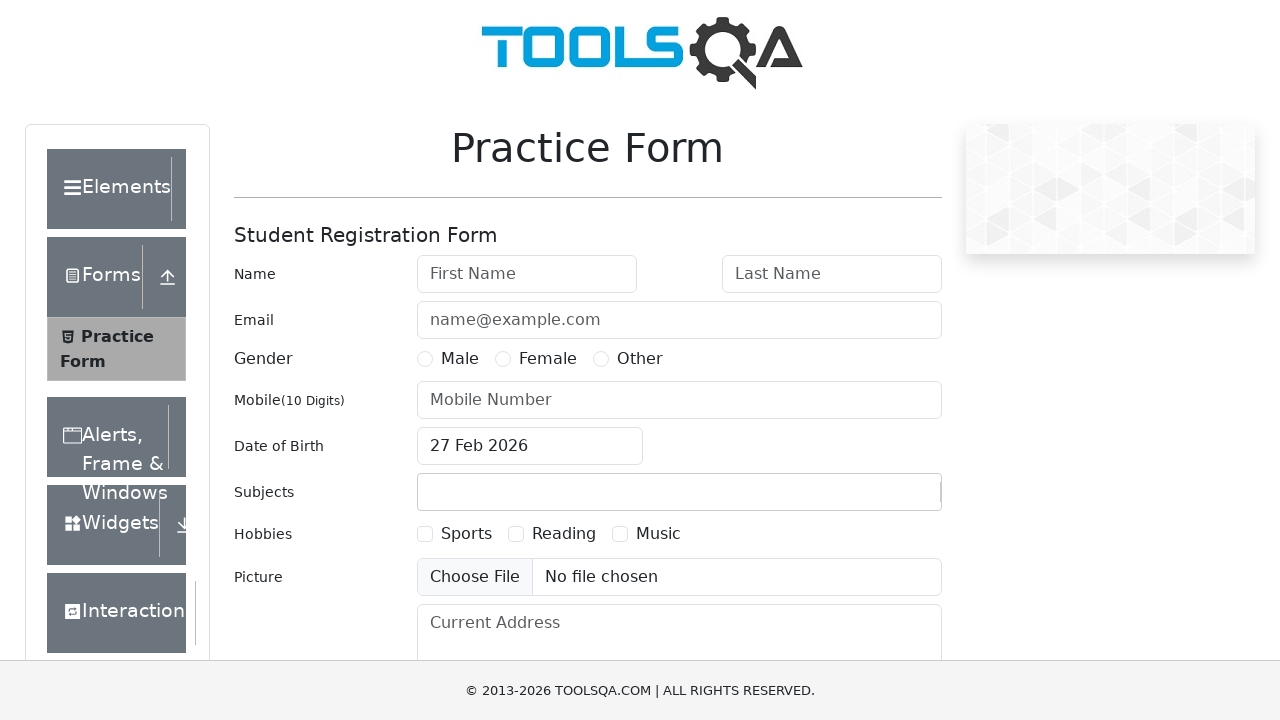

Verified that firstName input field exists and is visible
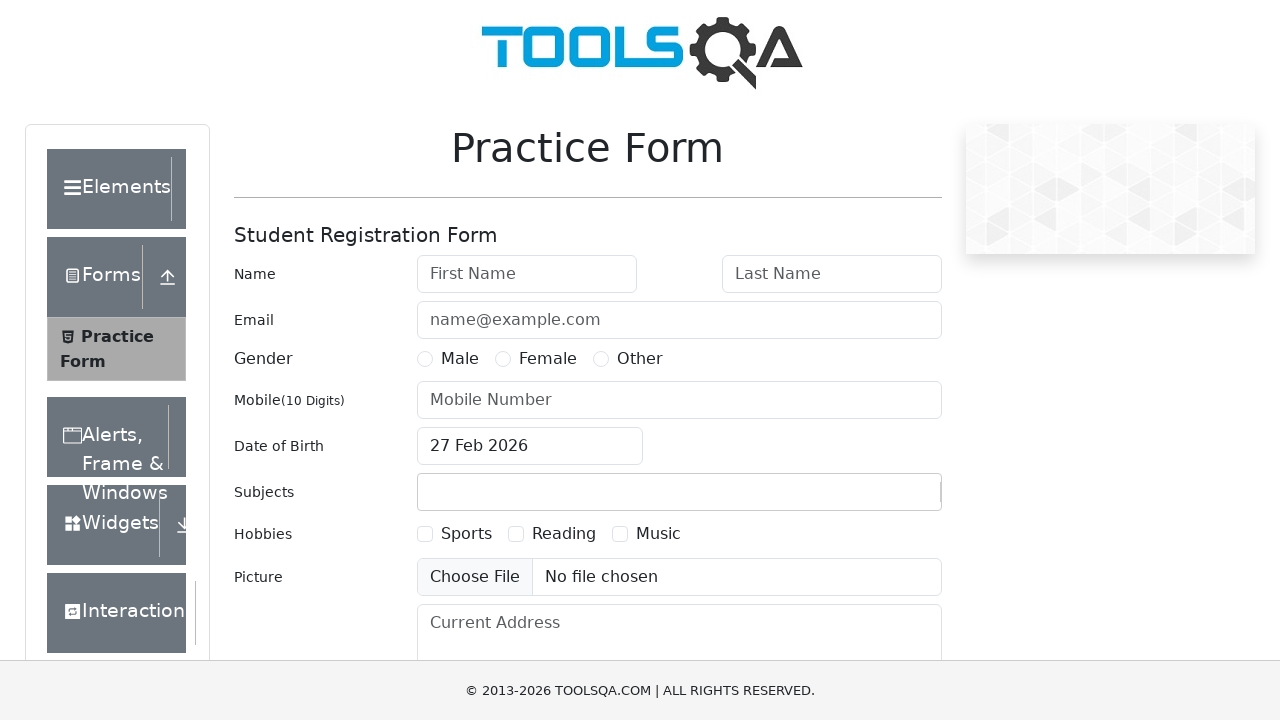

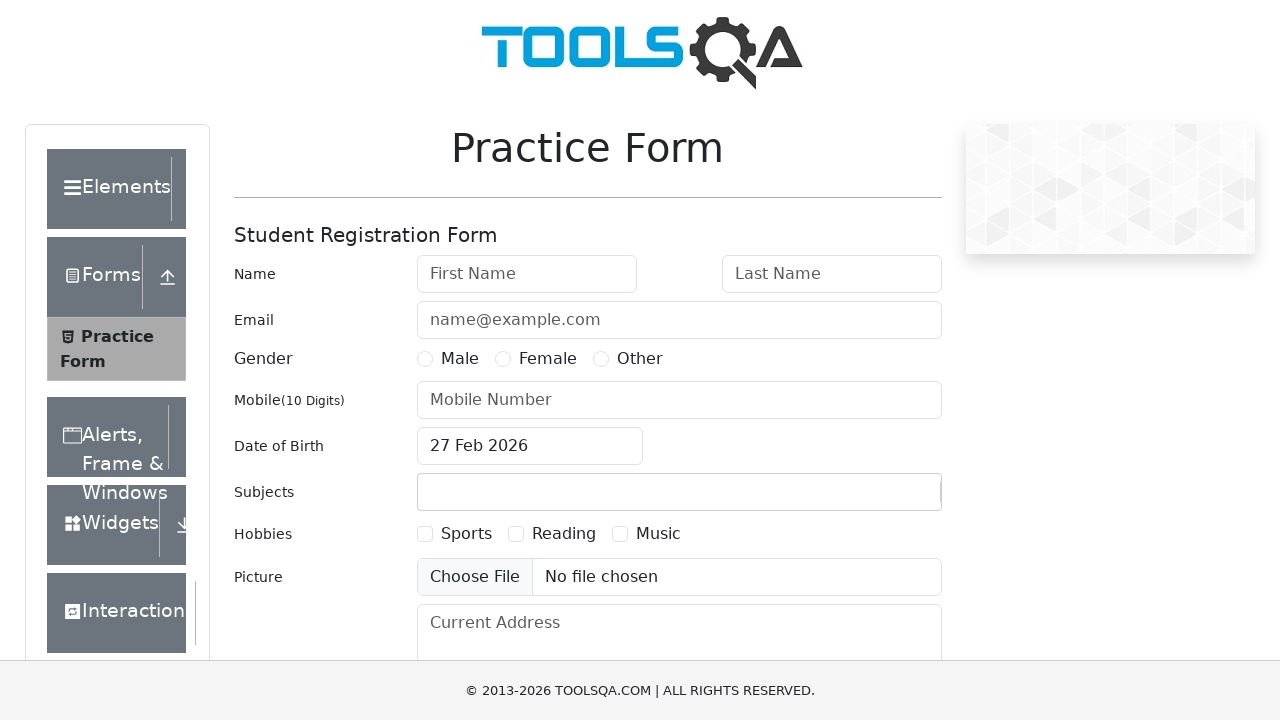